Tests closing a modal popup window by clicking the close button in the modal footer

Starting URL: http://the-internet.herokuapp.com/entry_ad

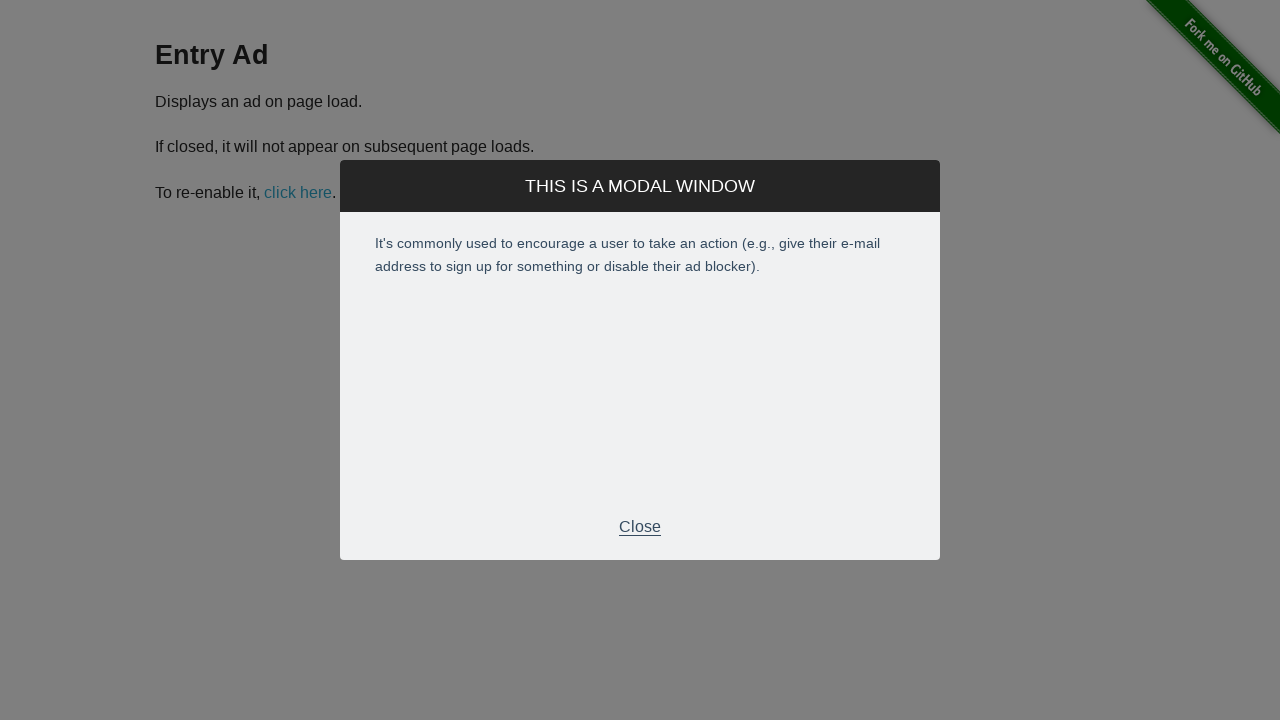

Modal footer became visible
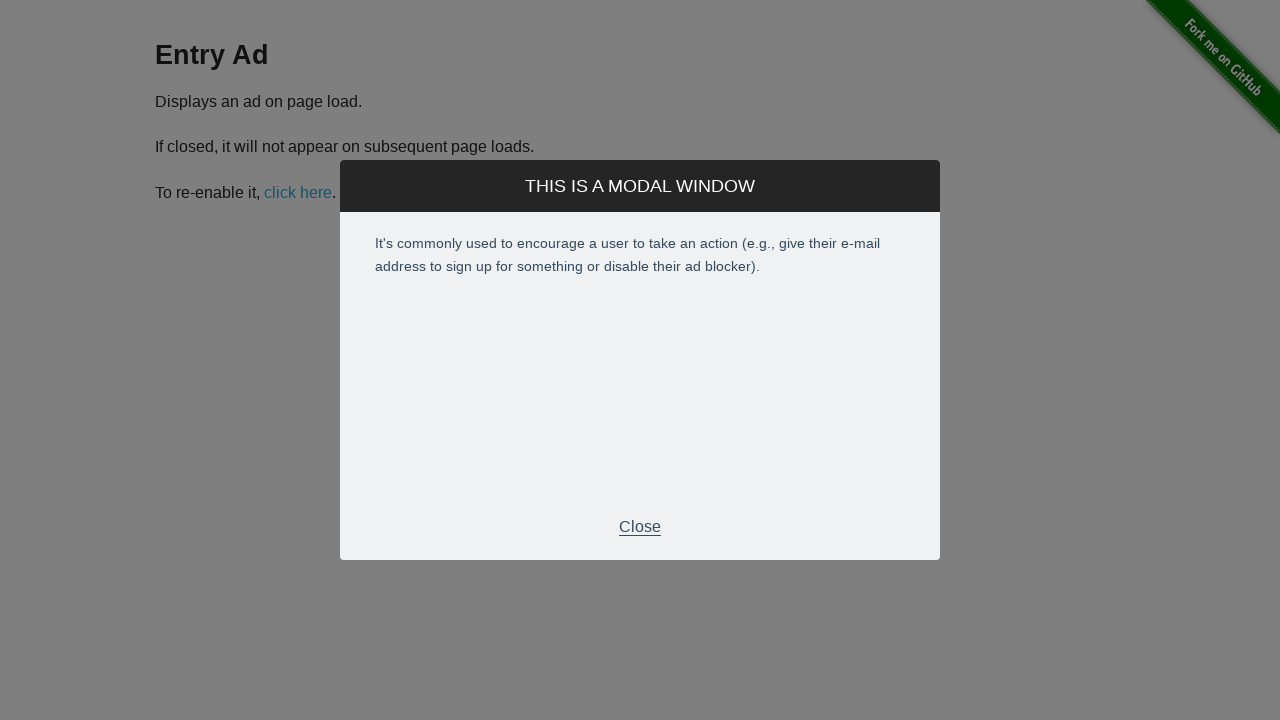

Clicked close button in modal footer to close the modal popup at (640, 527) on div.modal-footer
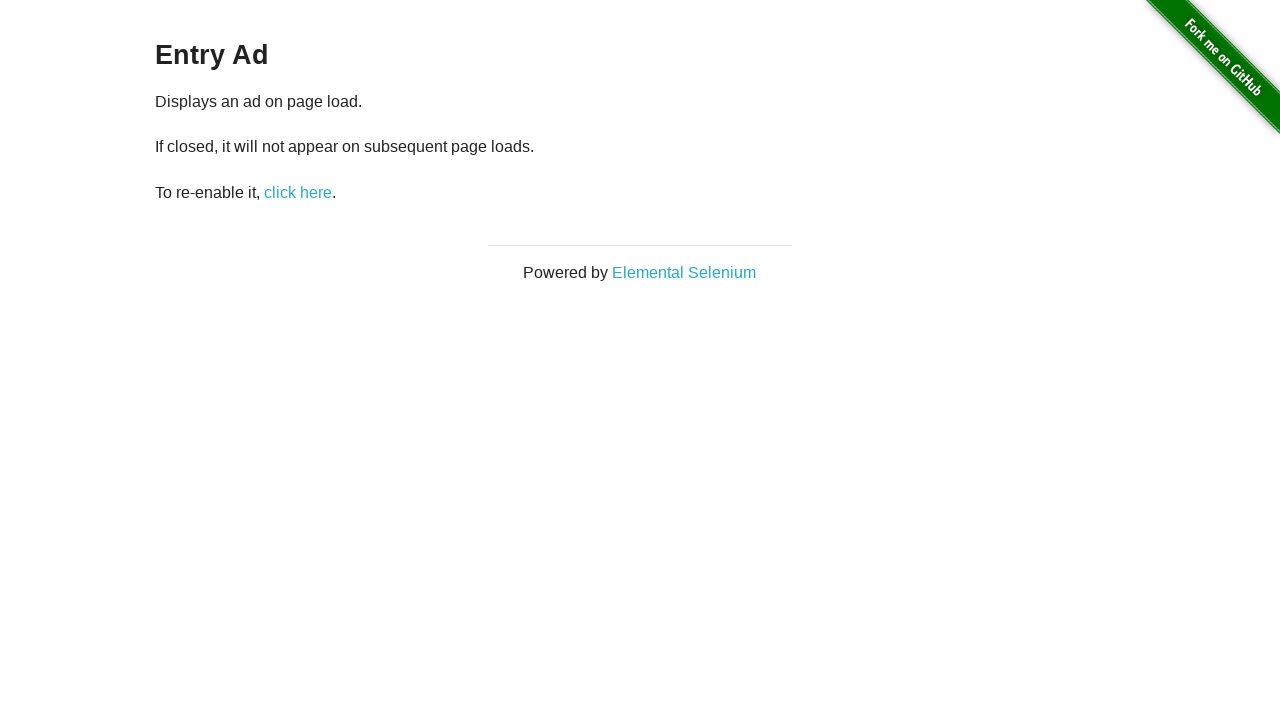

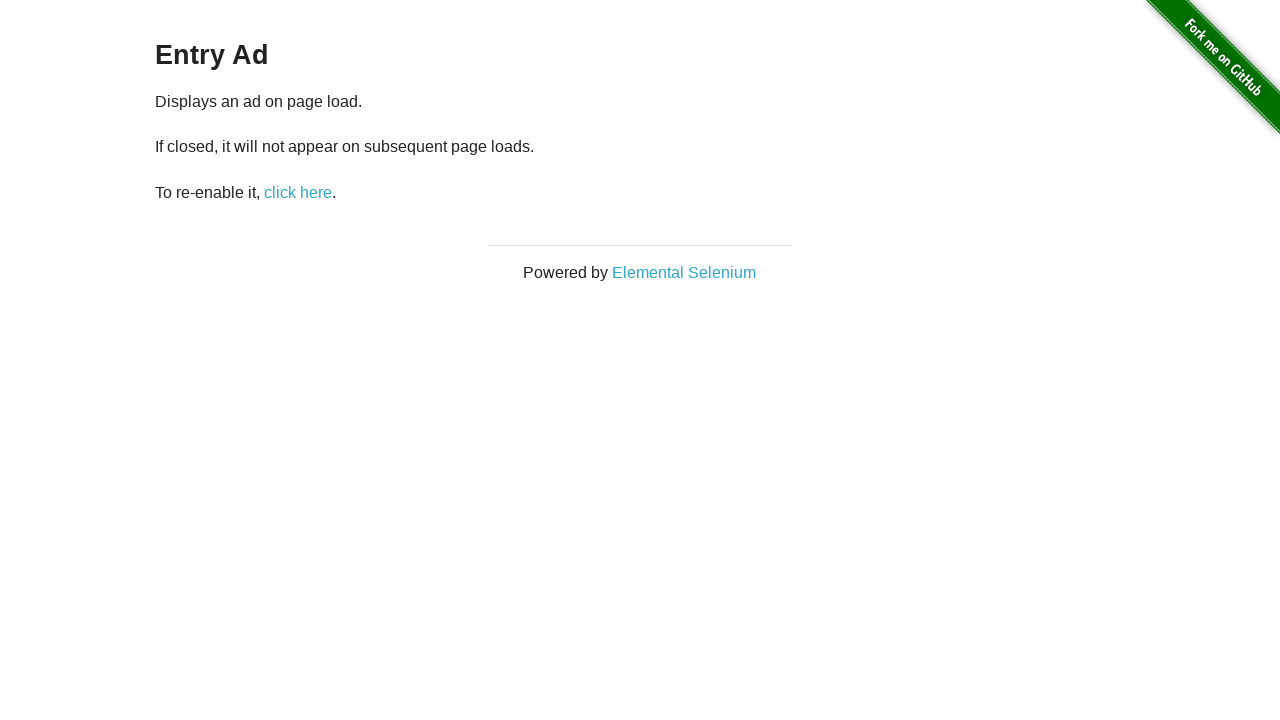